Tests checkbox functionality by locating two checkboxes and clicking them if they are not already selected

Starting URL: https://the-internet.herokuapp.com/checkboxes

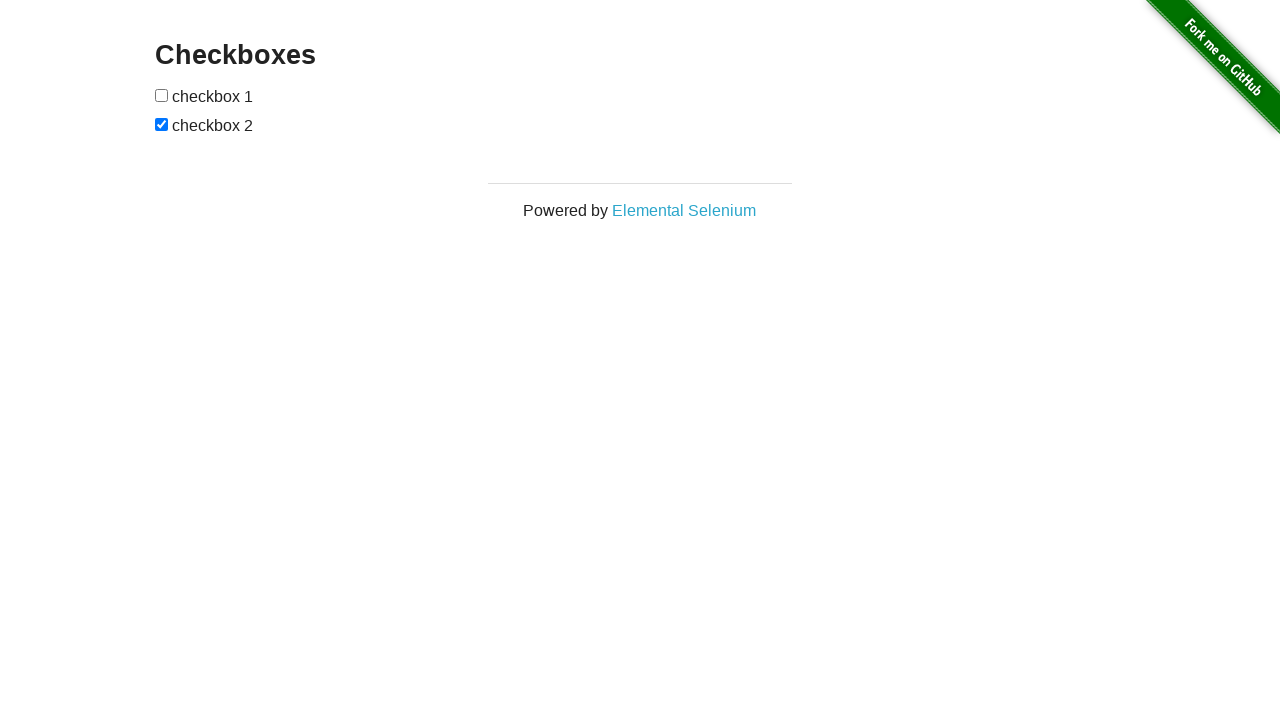

Located first checkbox on the page
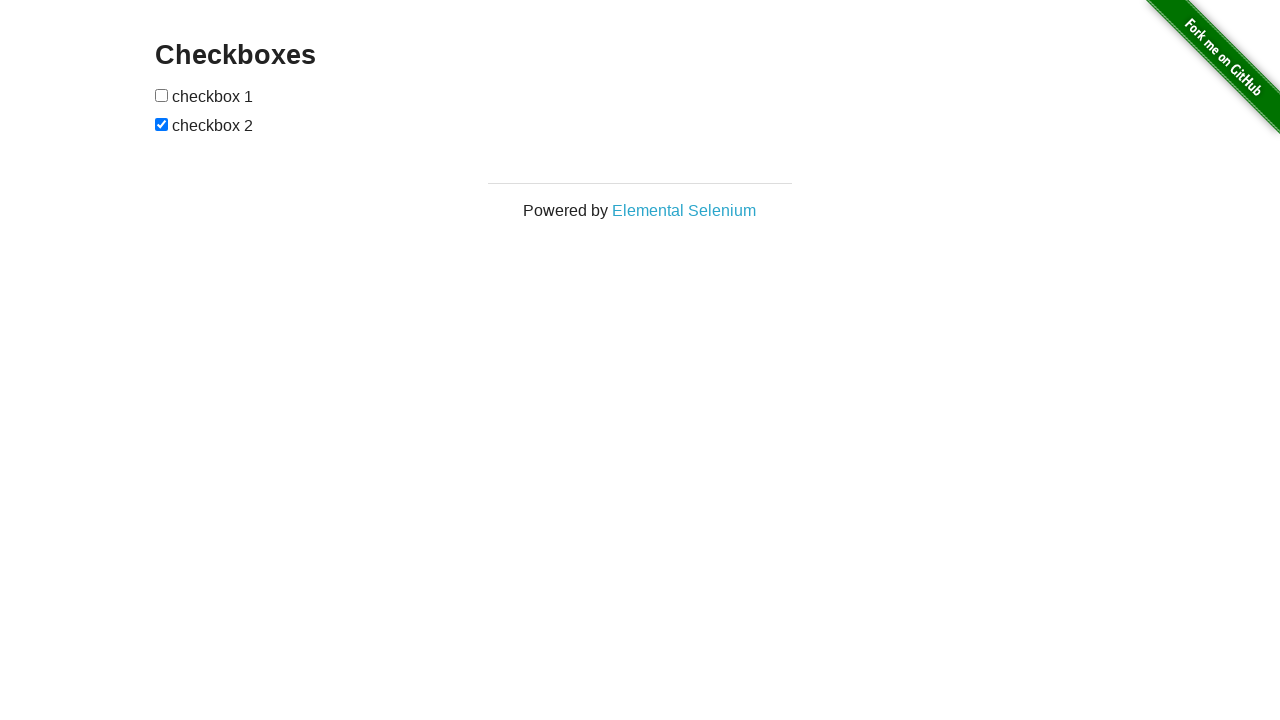

Checked first checkbox - it was not selected at (162, 95) on (//input[@type='checkbox'])[1]
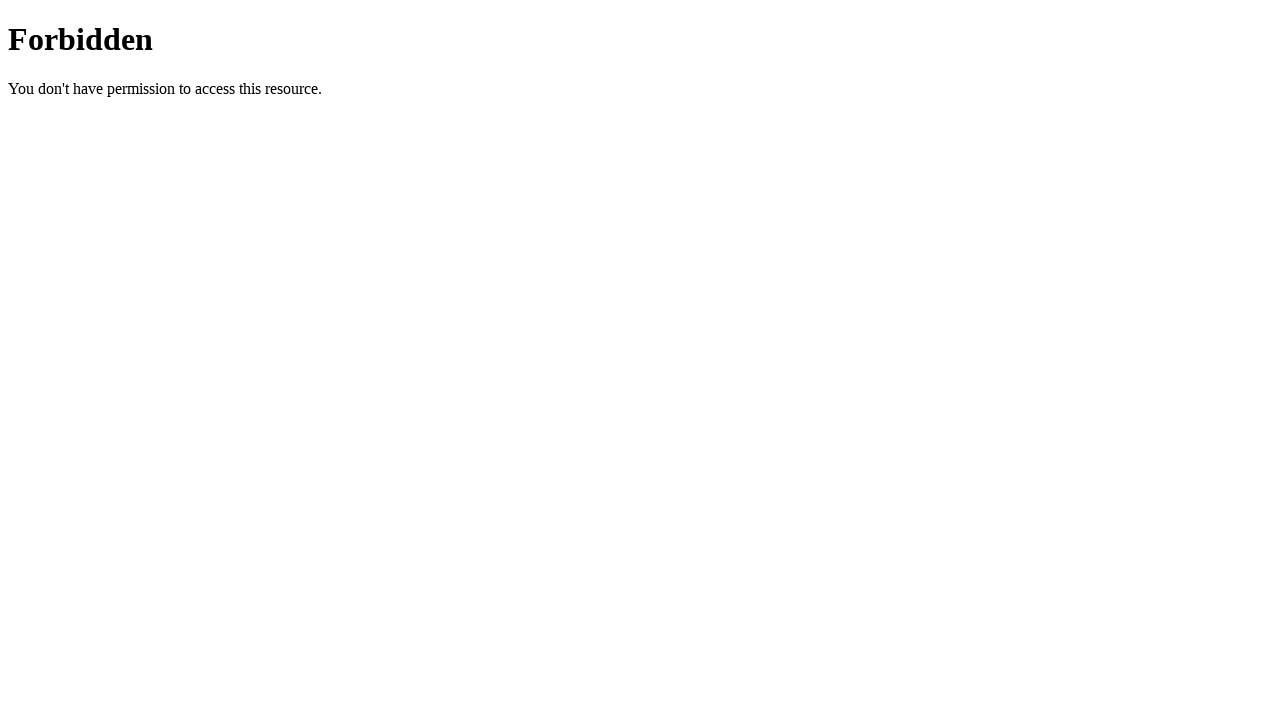

Clicked first checkbox
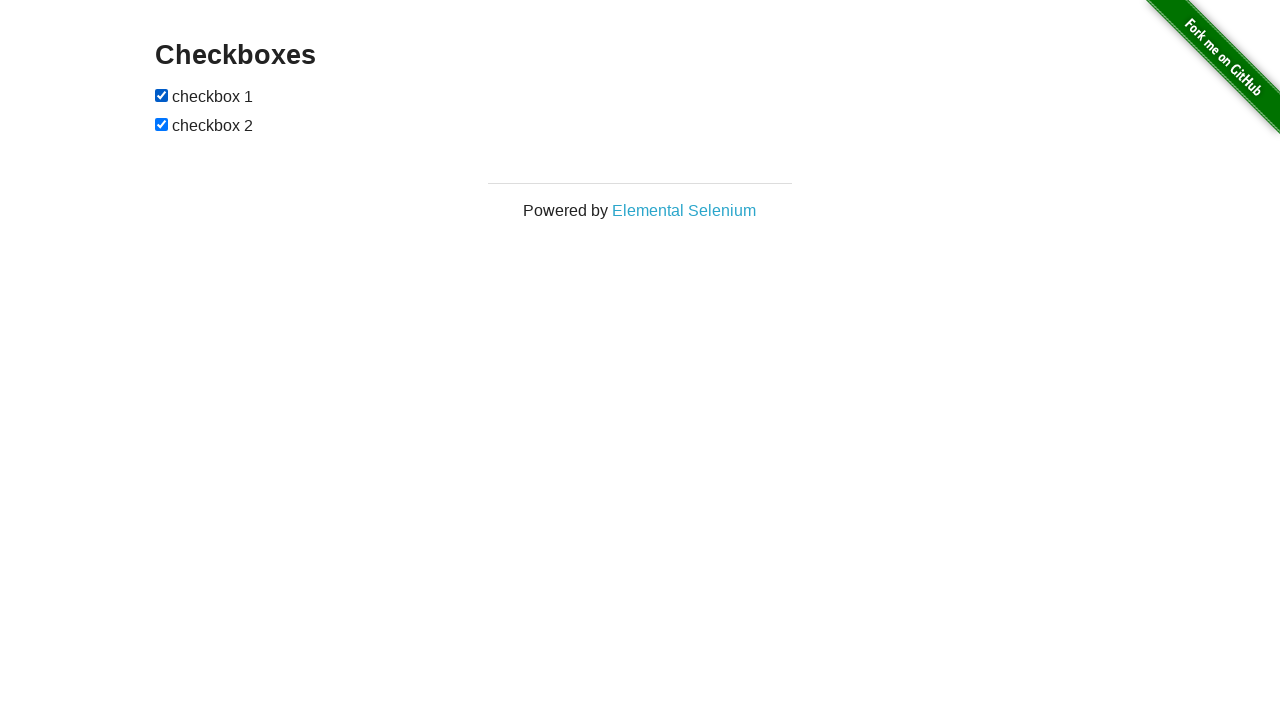

Located second checkbox on the page
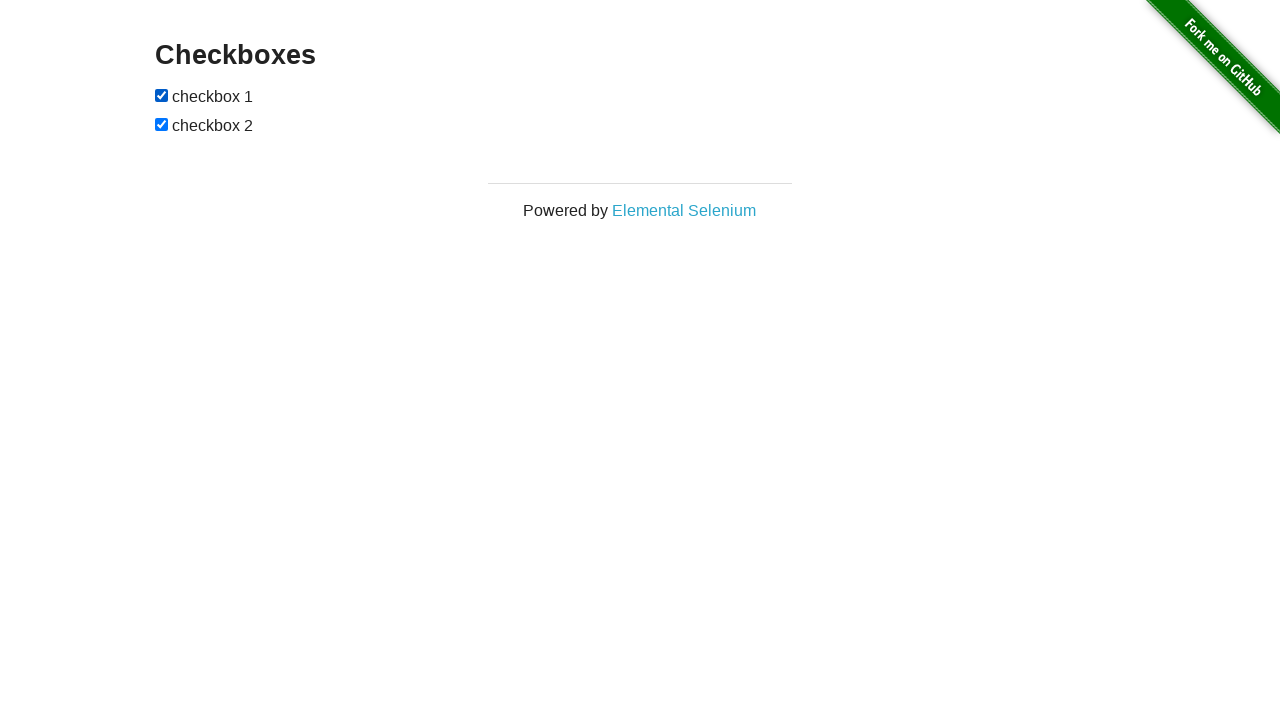

Second checkbox was already selected
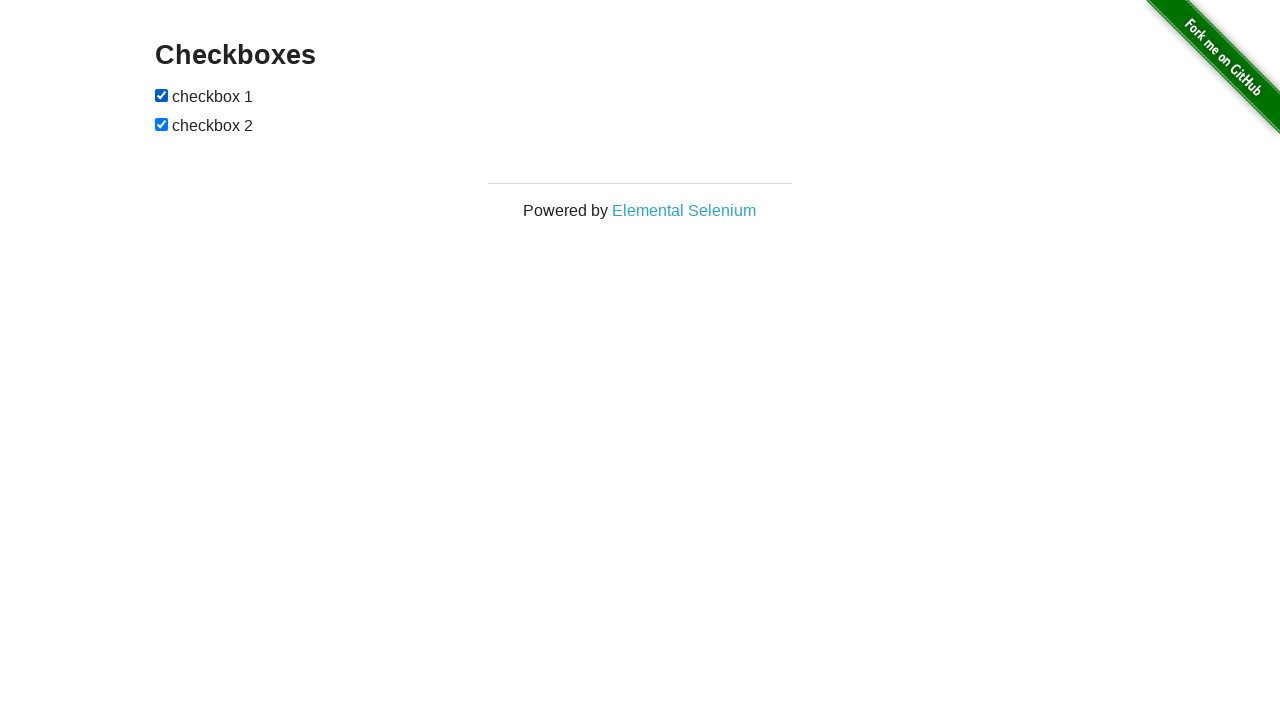

Waited 1 second to verify checkbox state
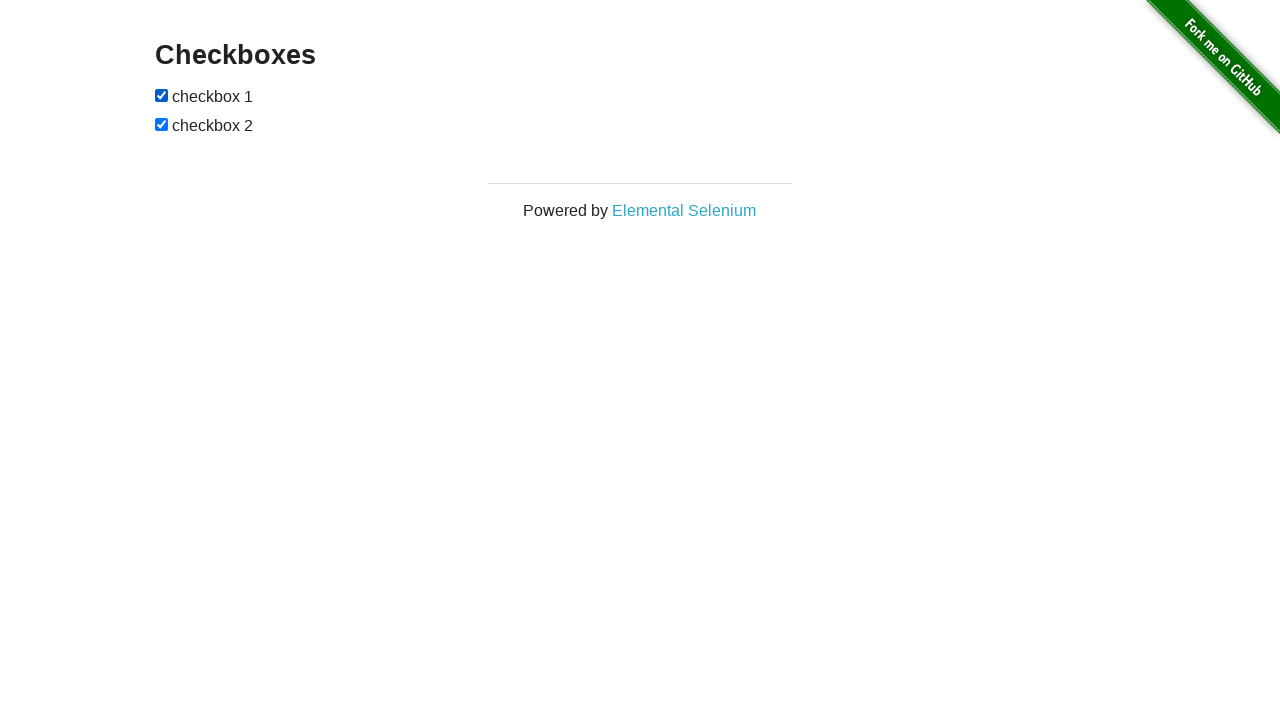

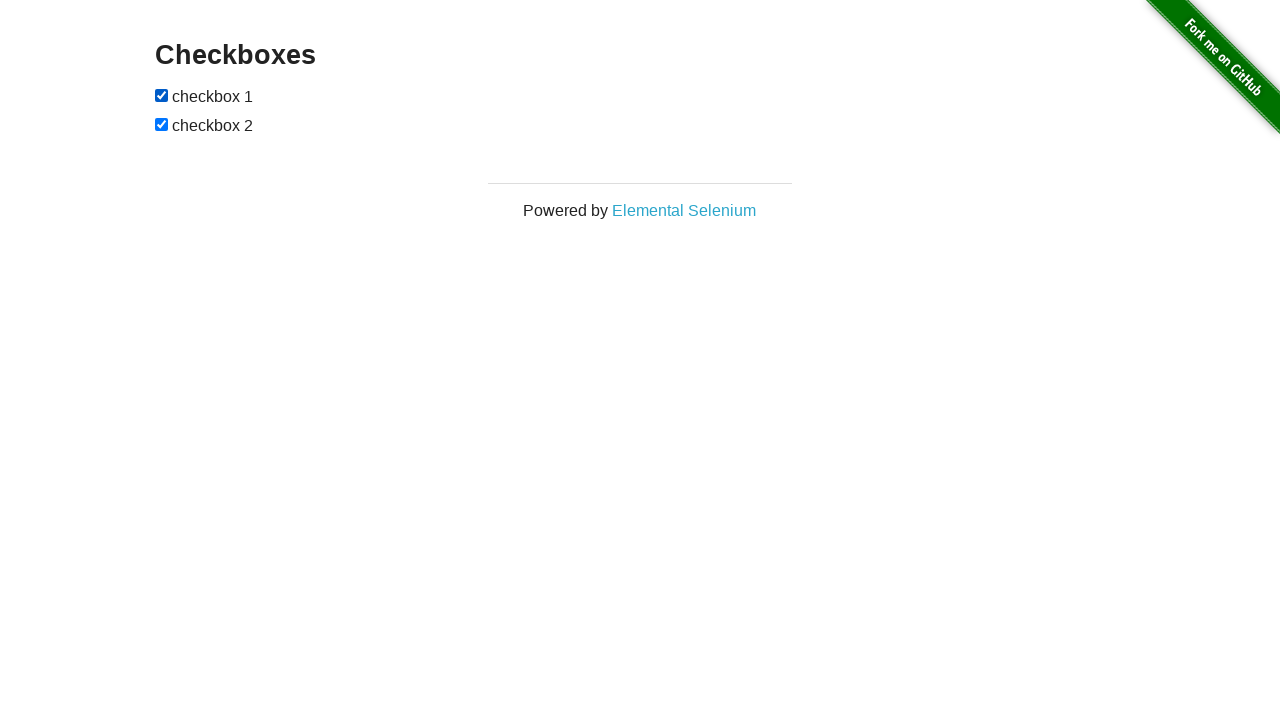